Navigates to an automation practice page, maximizes the window, and retrieves text from a button element using XPath sibling traversal to verify element selection

Starting URL: https://rahulshettyacademy.com/AutomationPractice/

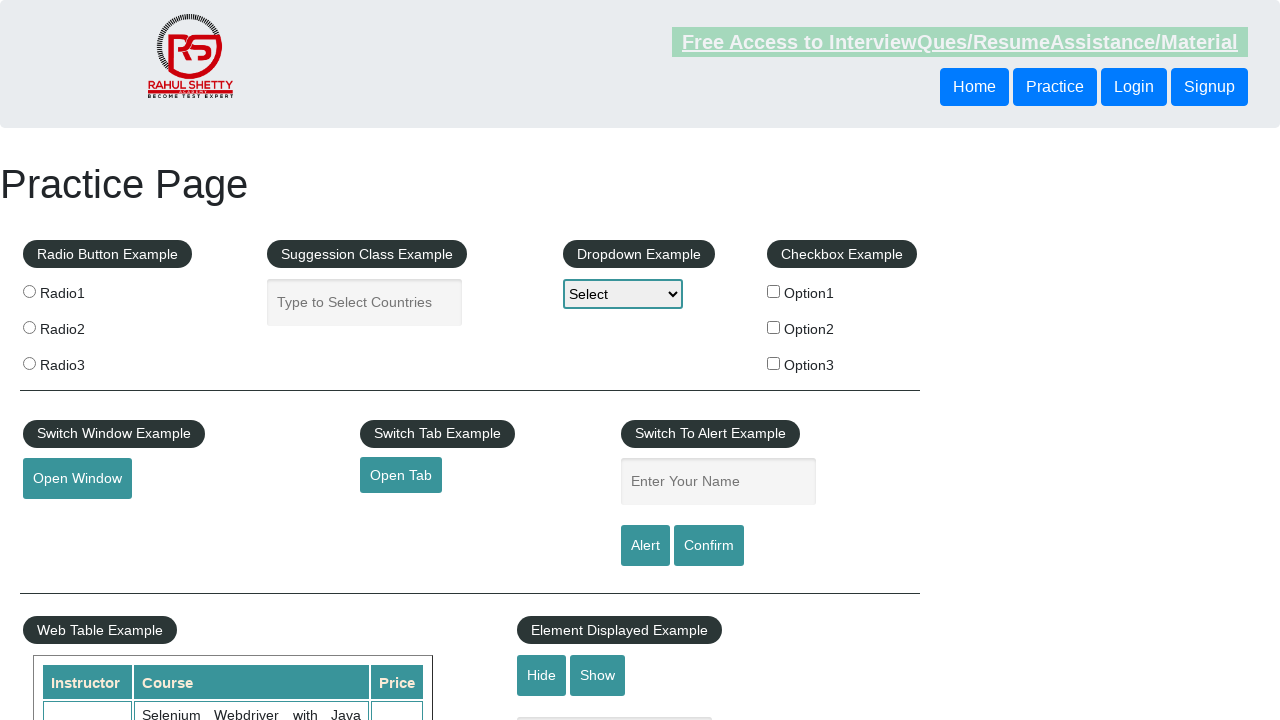

Navigated to automation practice page
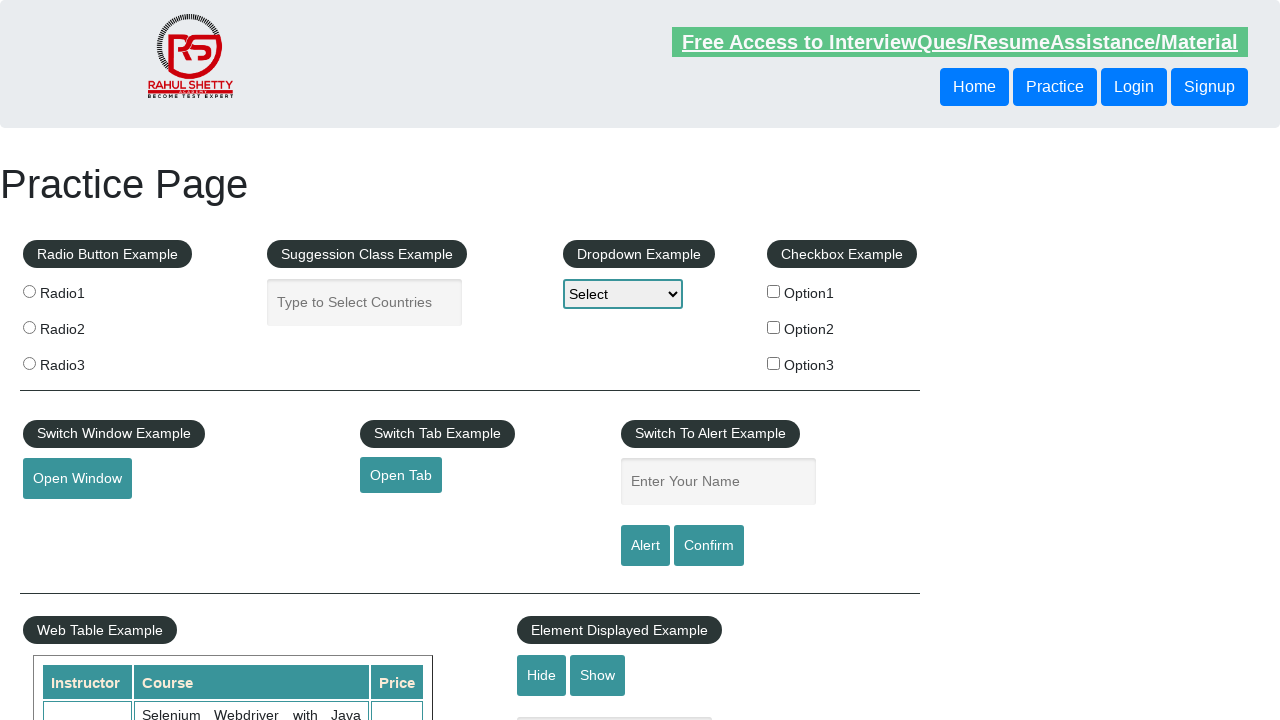

Maximized window by setting viewport to 1920x1080
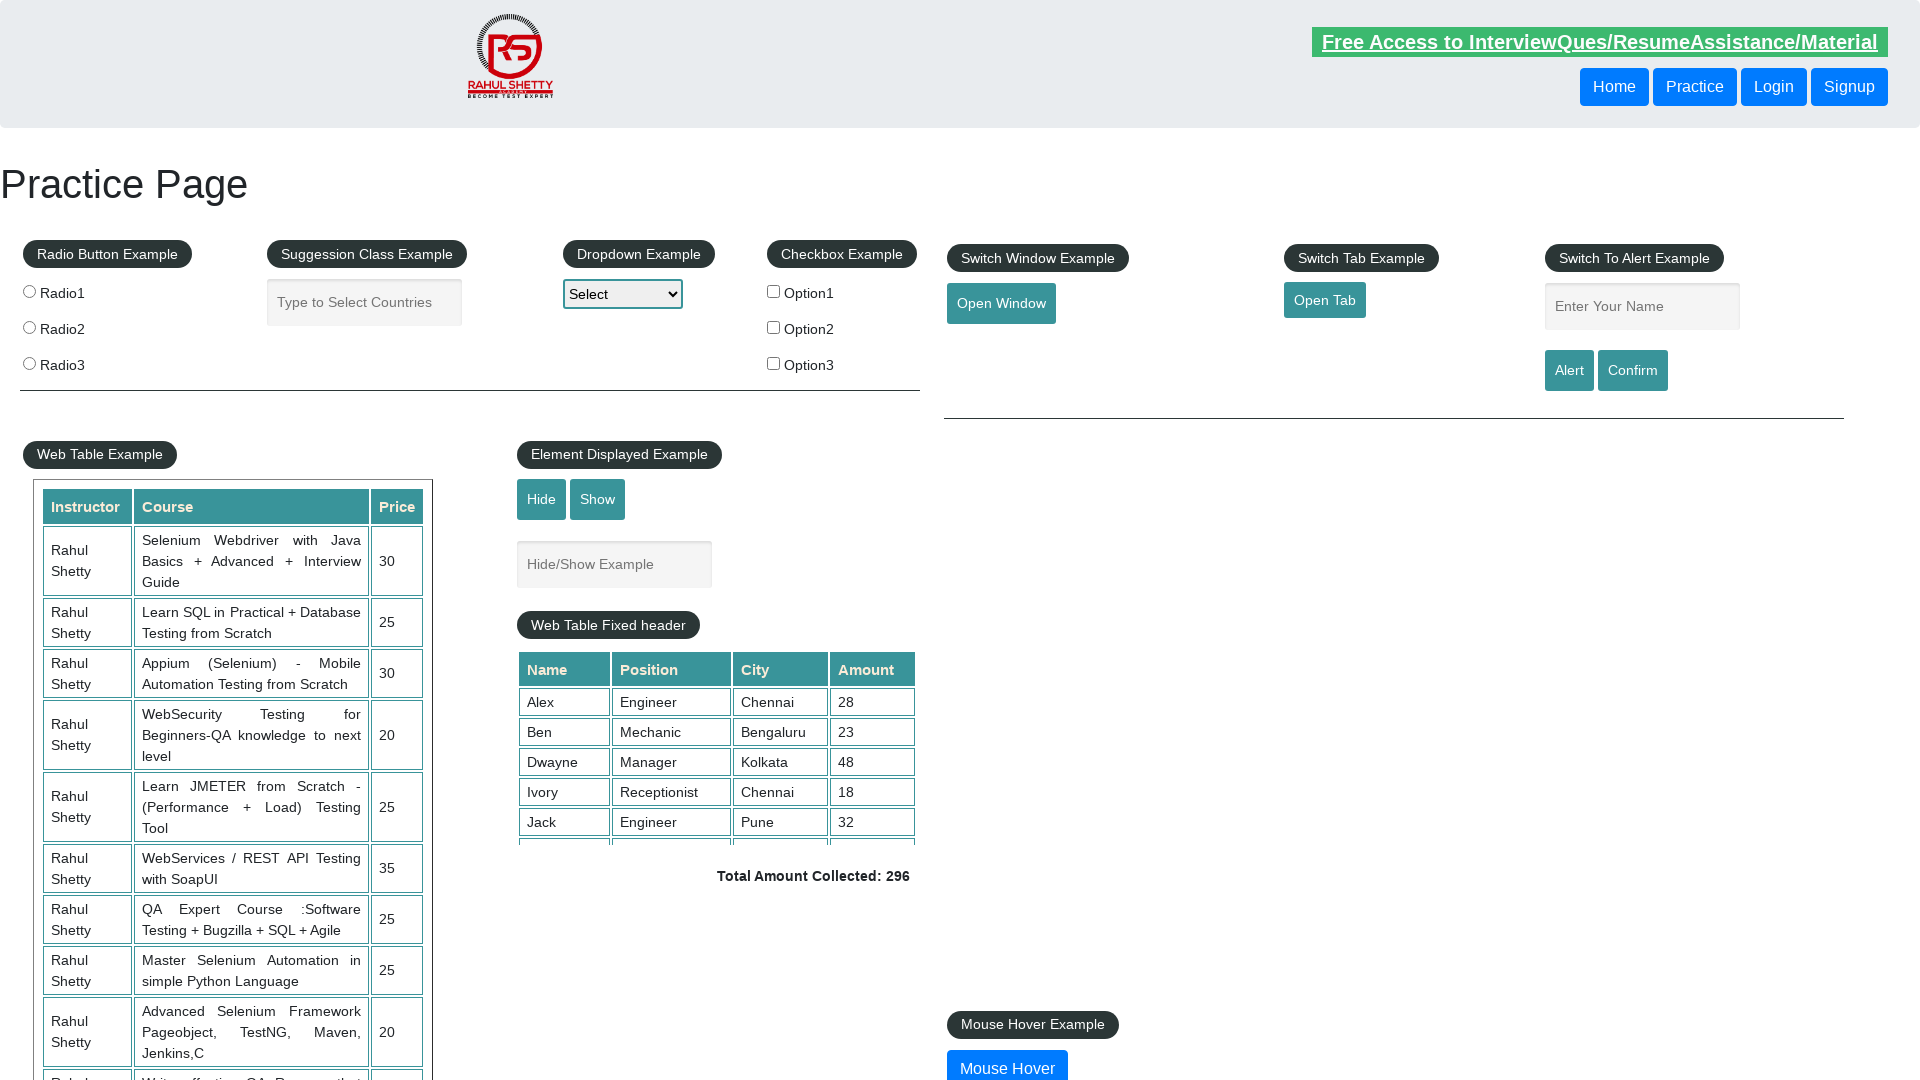

Retrieved button text using XPath sibling traversal
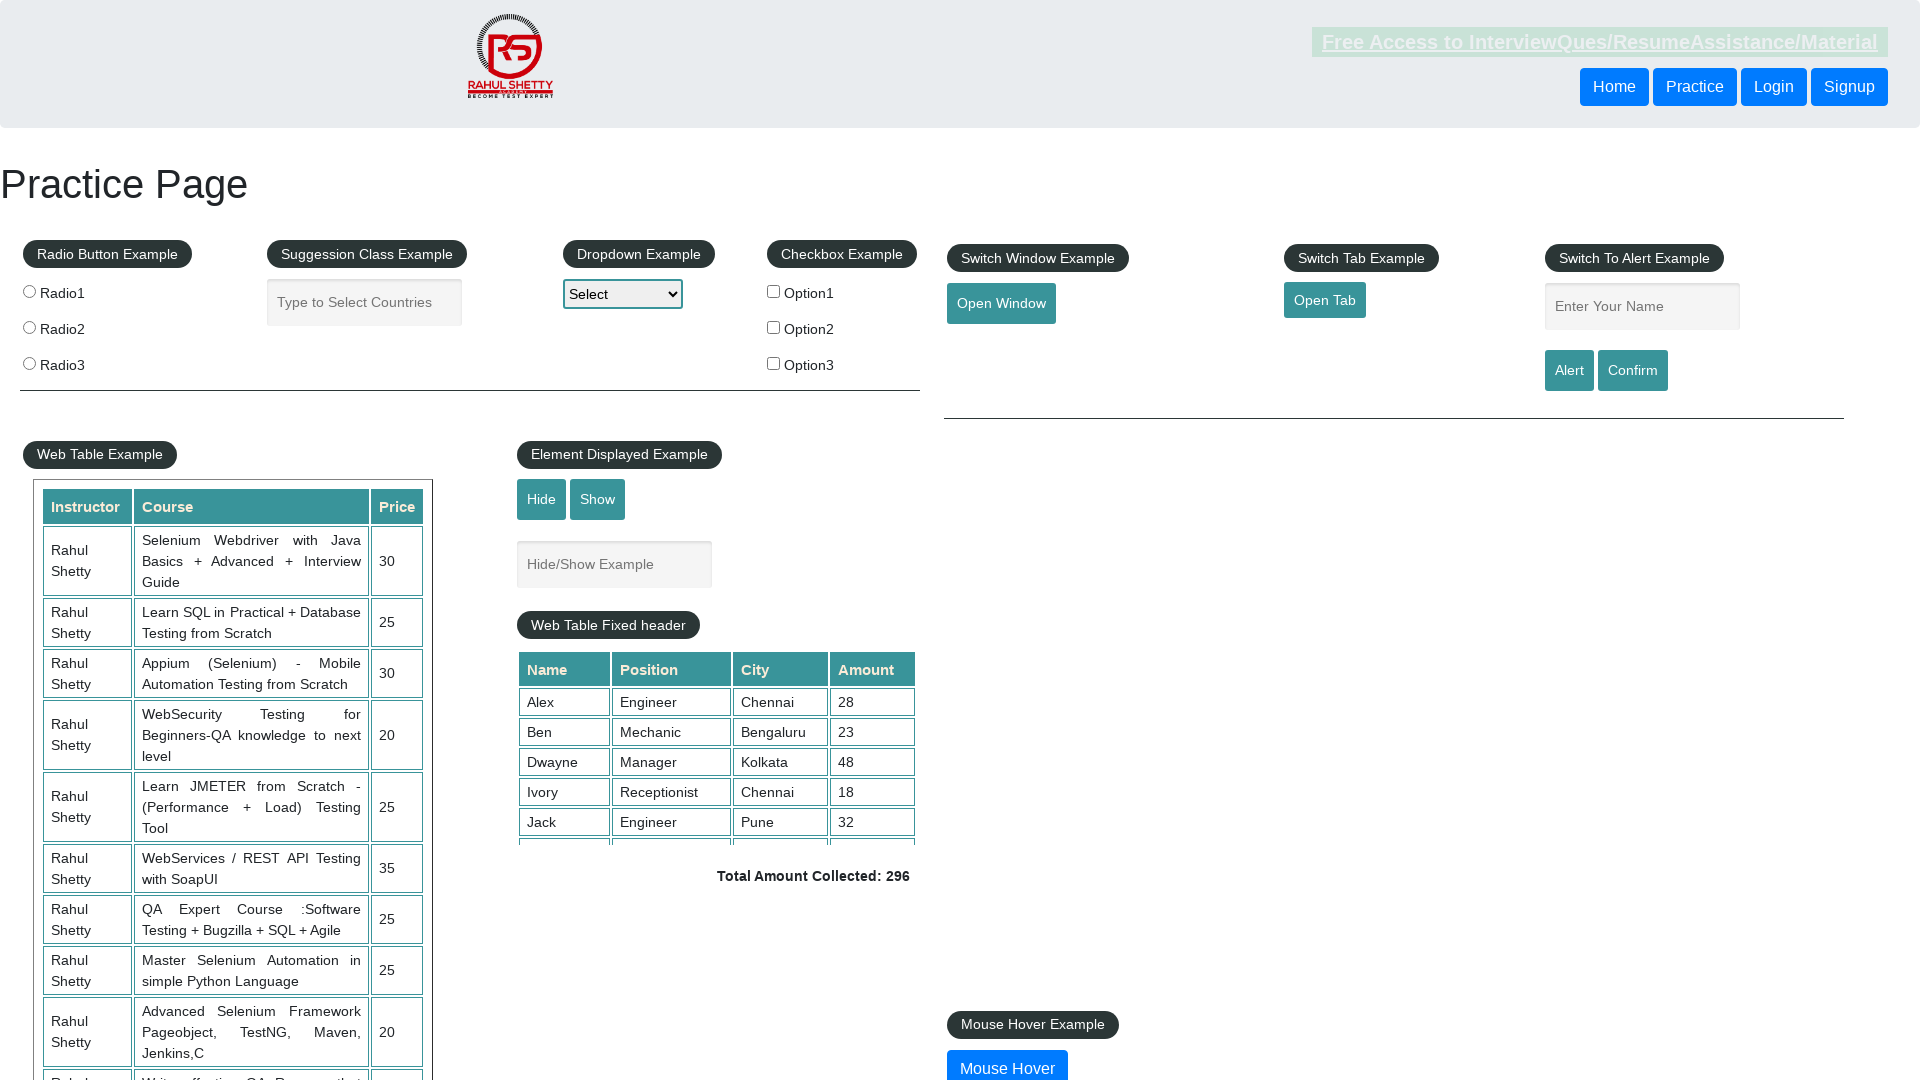

Printed button text: Signup
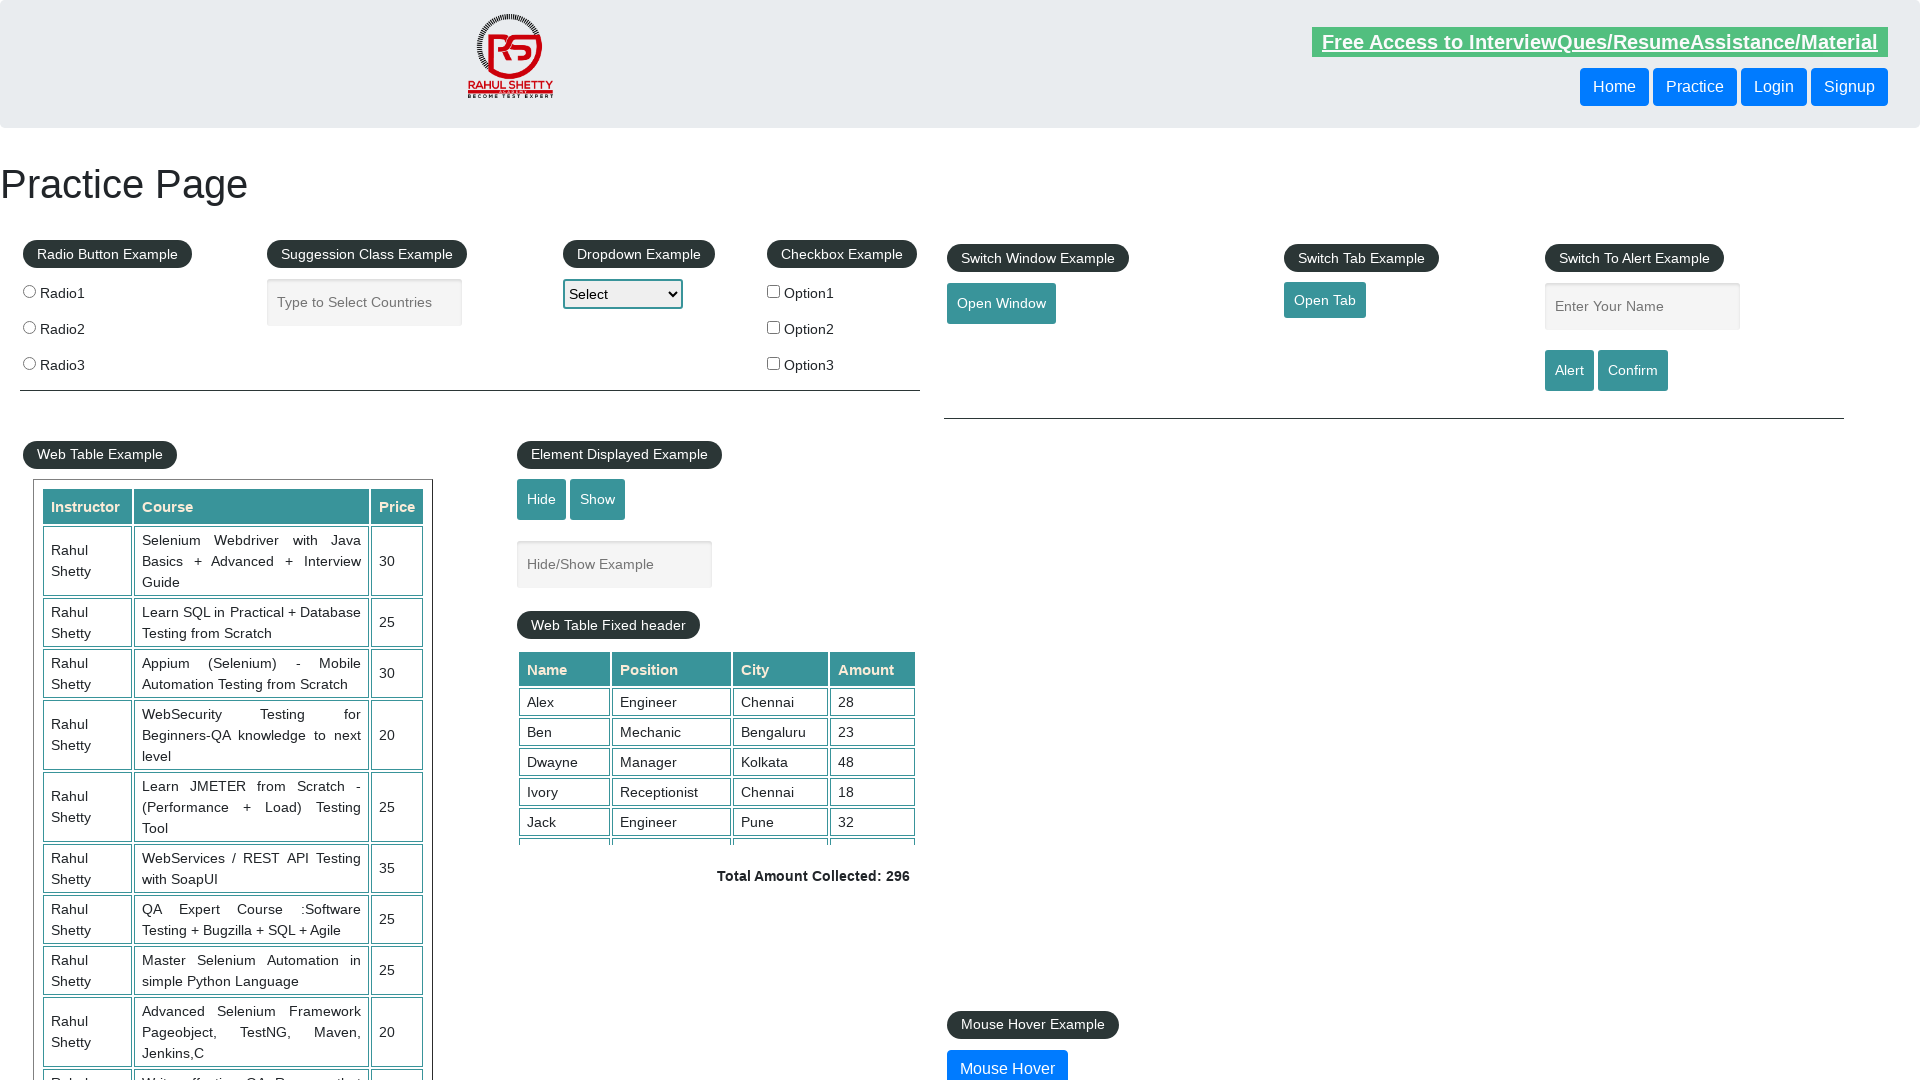

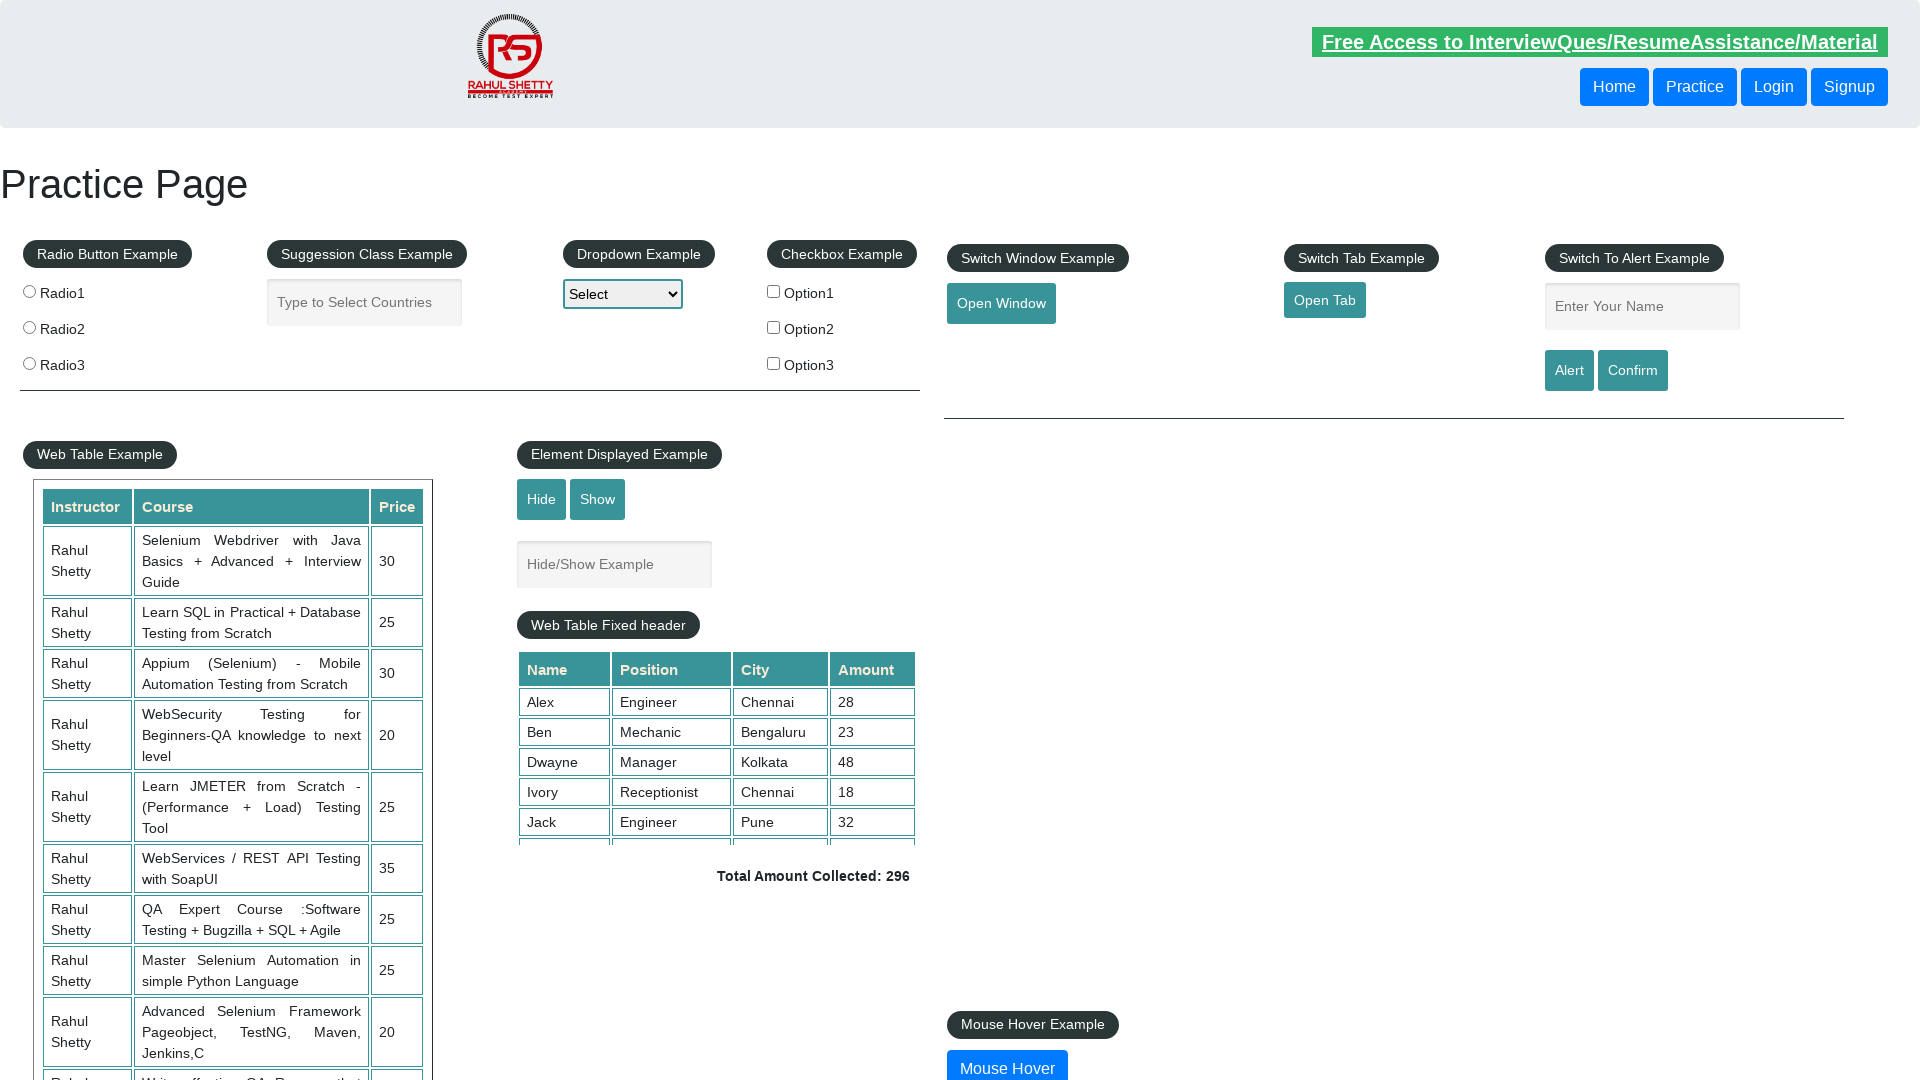